Navigates to the Formula 1 World Constructors Championship standings page and verifies that the results table with team rows is displayed

Starting URL: https://www.formula1.com/en/results/2025/team

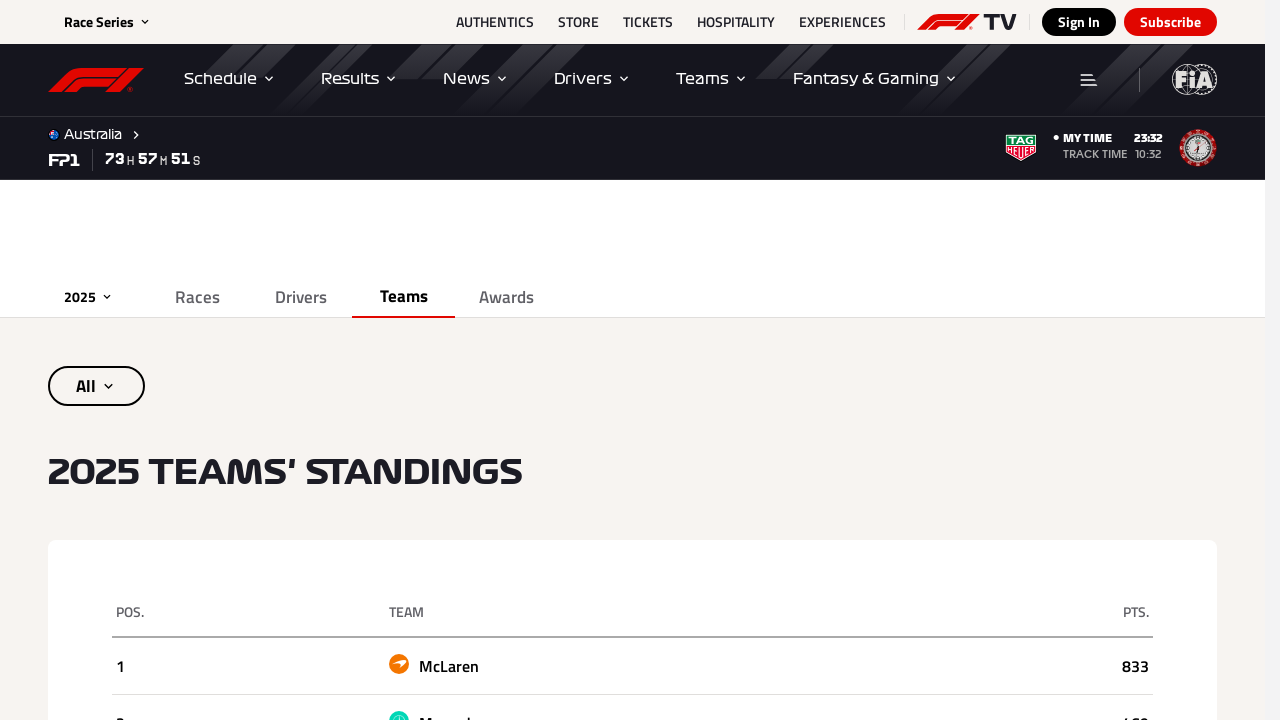

Navigated to Formula 1 World Constructors Championship standings page
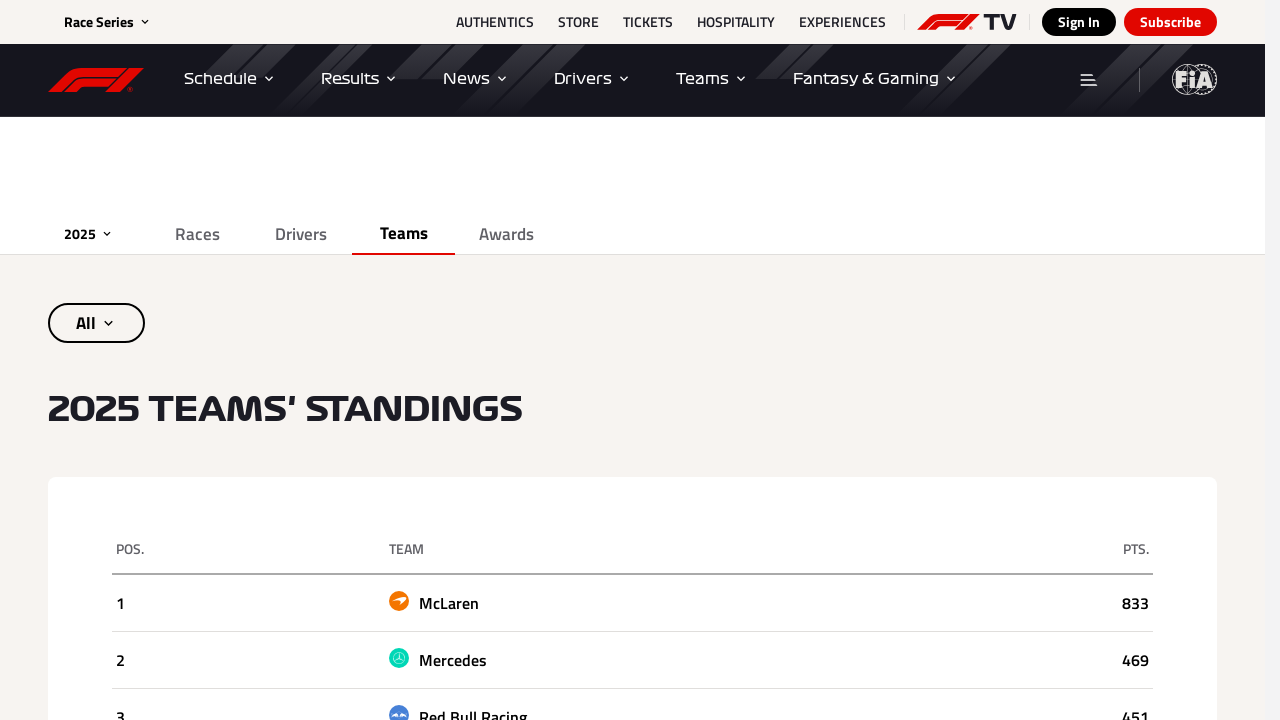

Constructors championship table loaded and became visible
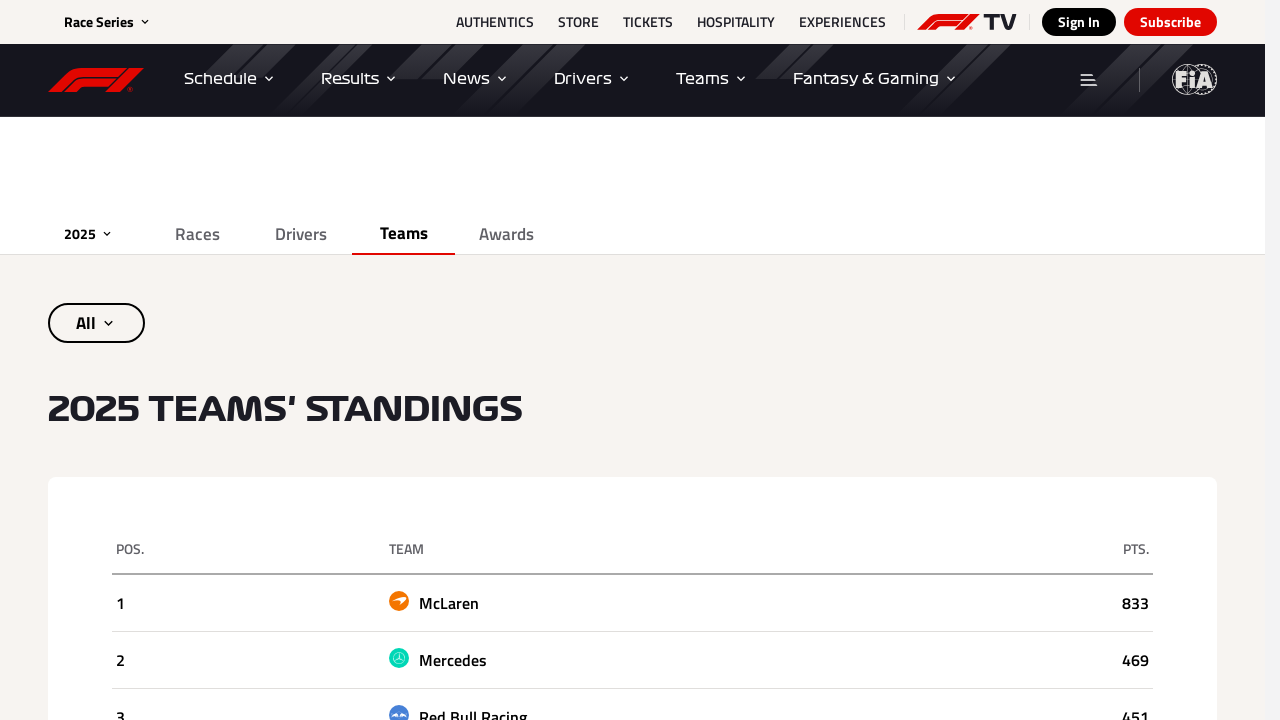

Located team rows in the standings table
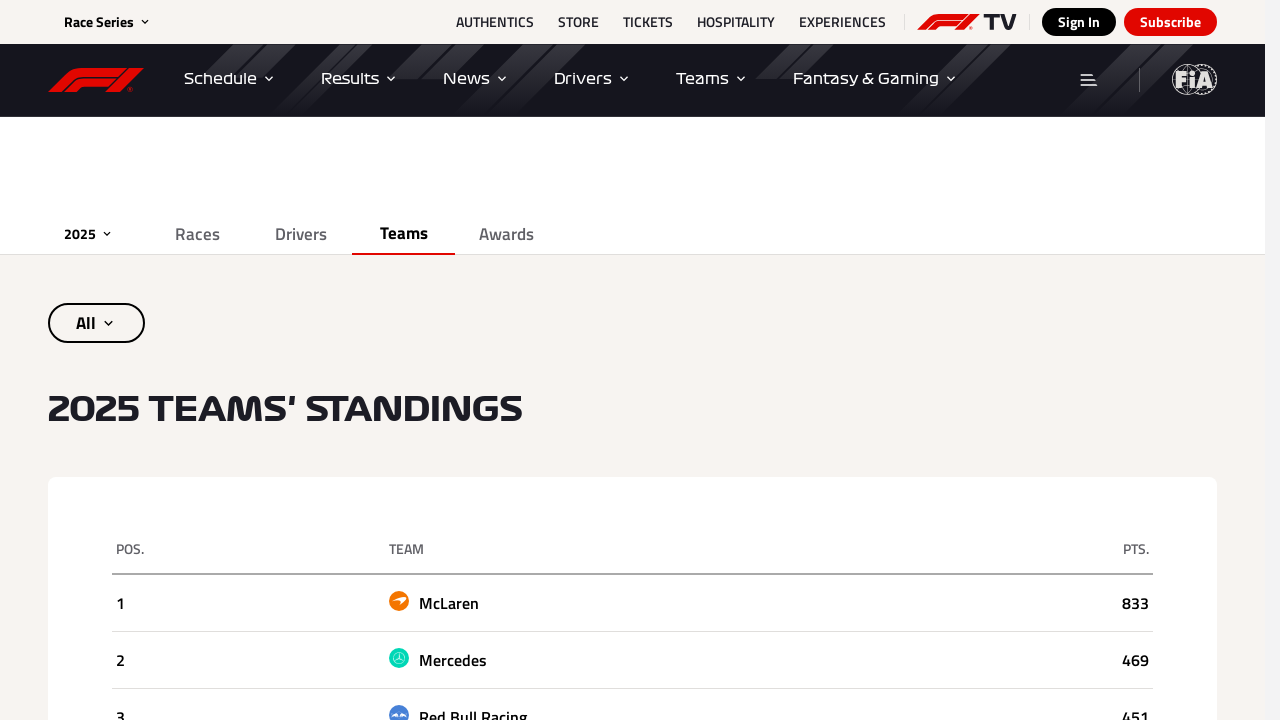

First team row became visible, confirming results table is displayed
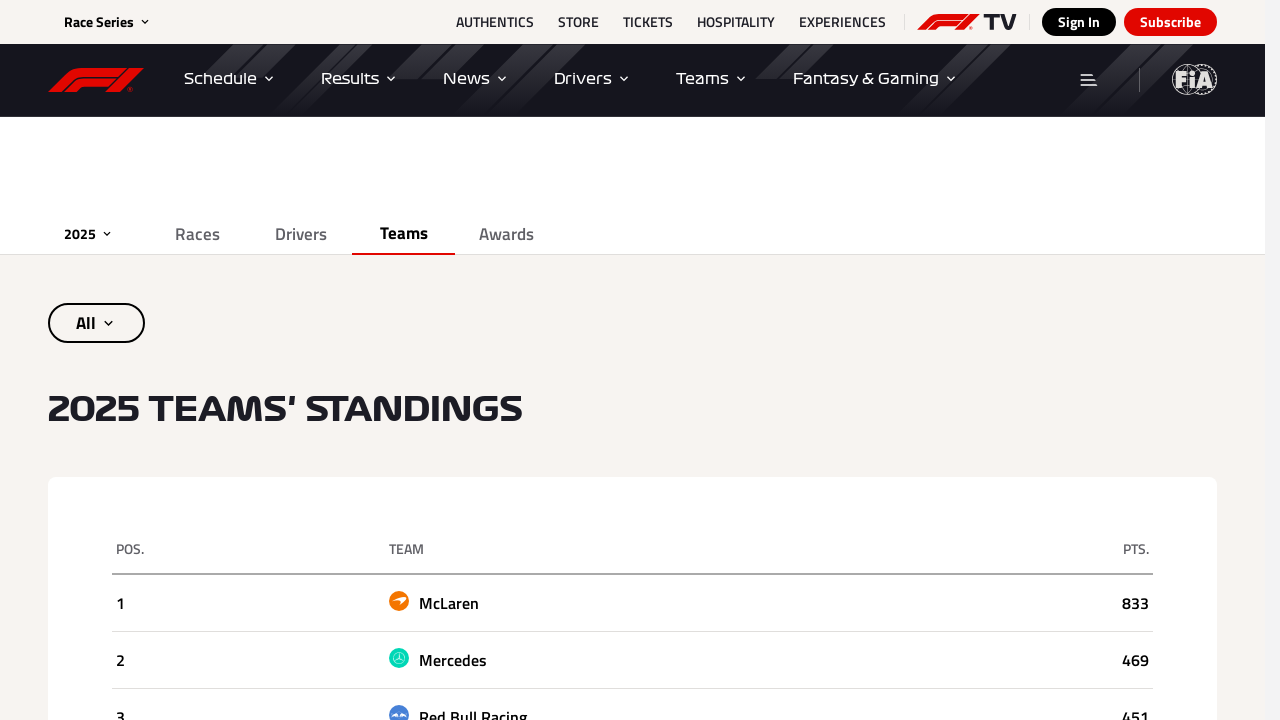

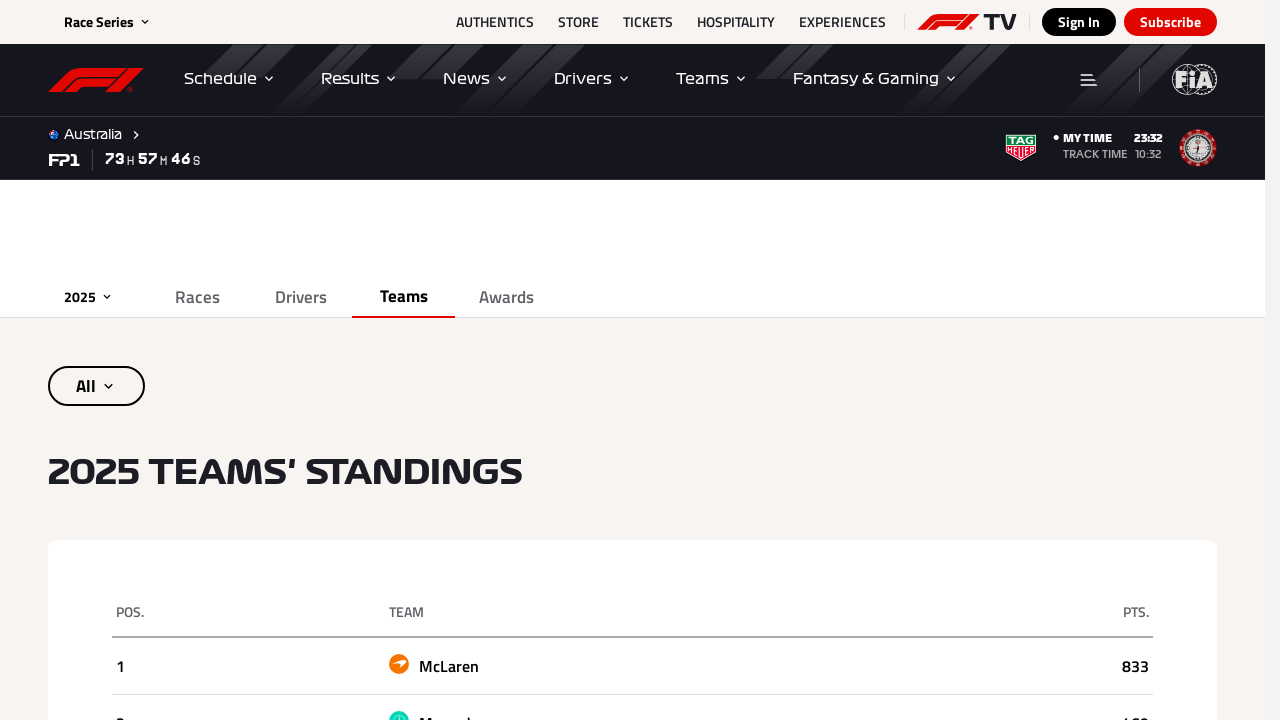